Tests keyboard modifier actions by performing a Ctrl+Click on the 'jqueryui' link to open it in a new tab on a Selenium practice website.

Starting URL: https://omayo.blogspot.com/

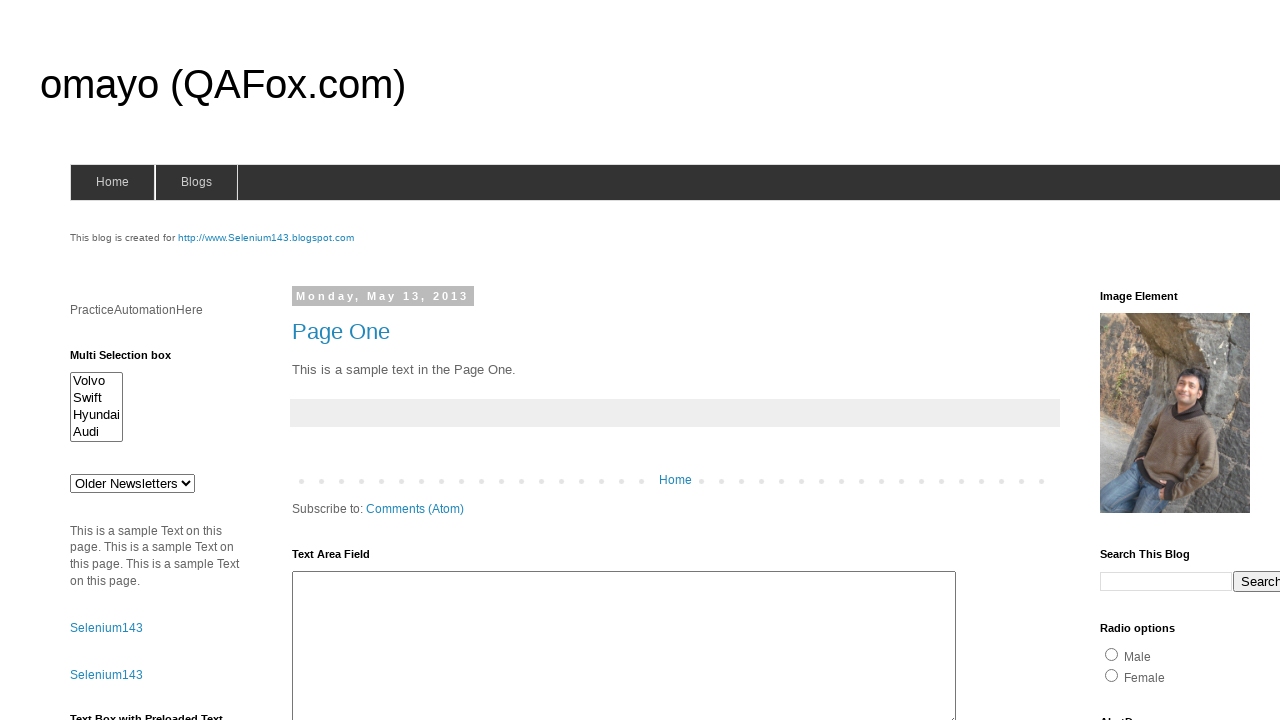

Performed Ctrl+Click on 'jqueryui' link to open in new tab at (1137, 360) on a:text('jqueryui')
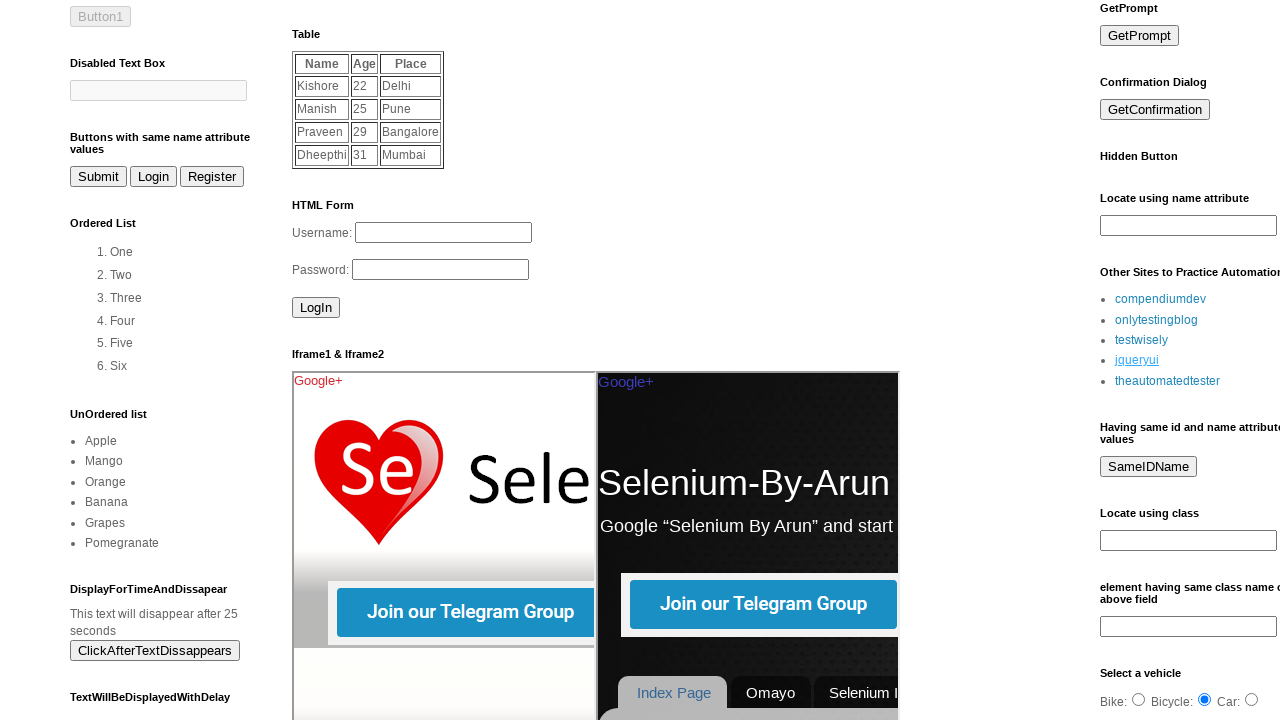

Waited 1 second for new tab to open
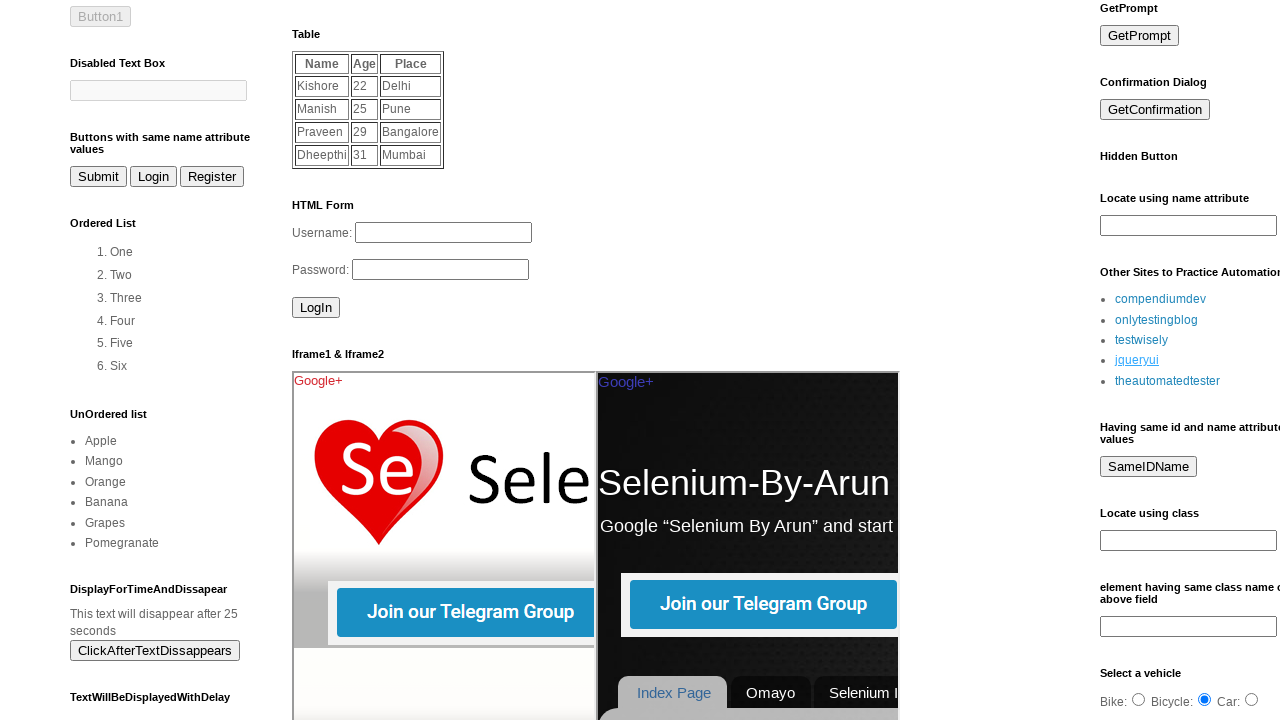

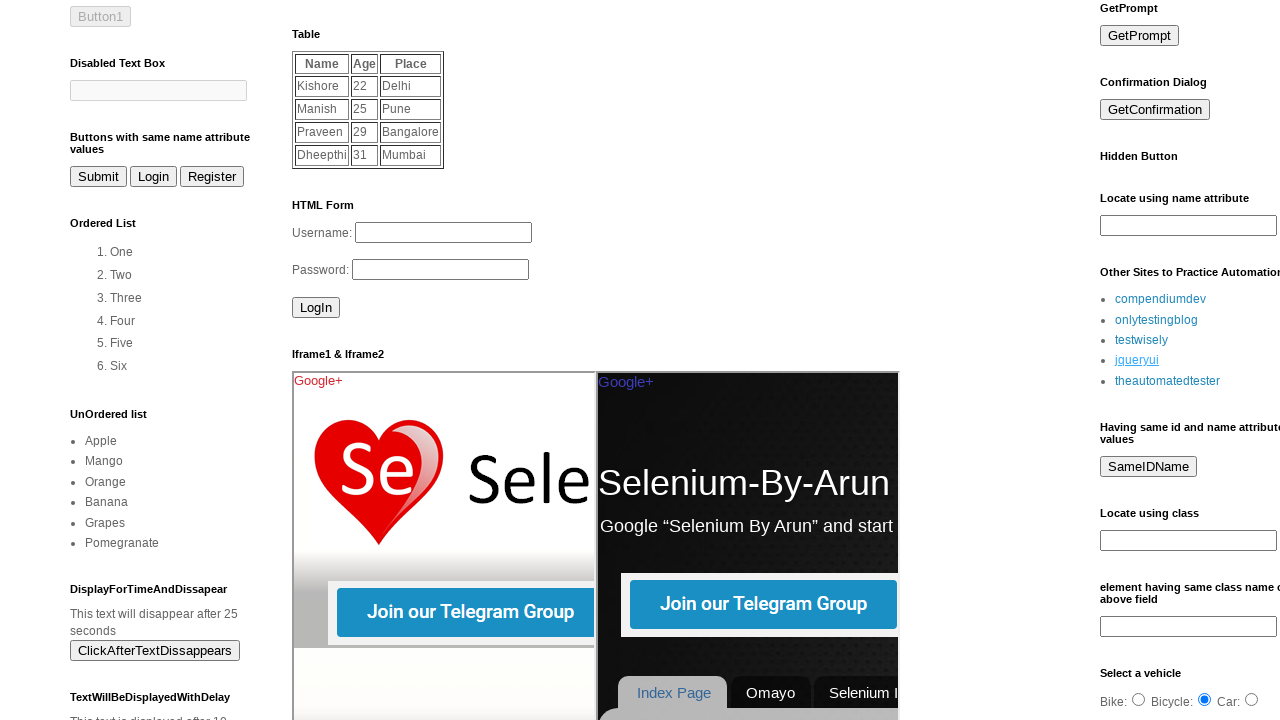